Tests a data types form by filling in various personal information fields (name, address, email, phone, city, country, job, company) and submitting the form, then verifies the form validation feedback is displayed correctly.

Starting URL: https://bonigarcia.dev/selenium-webdriver-java/data-types.html

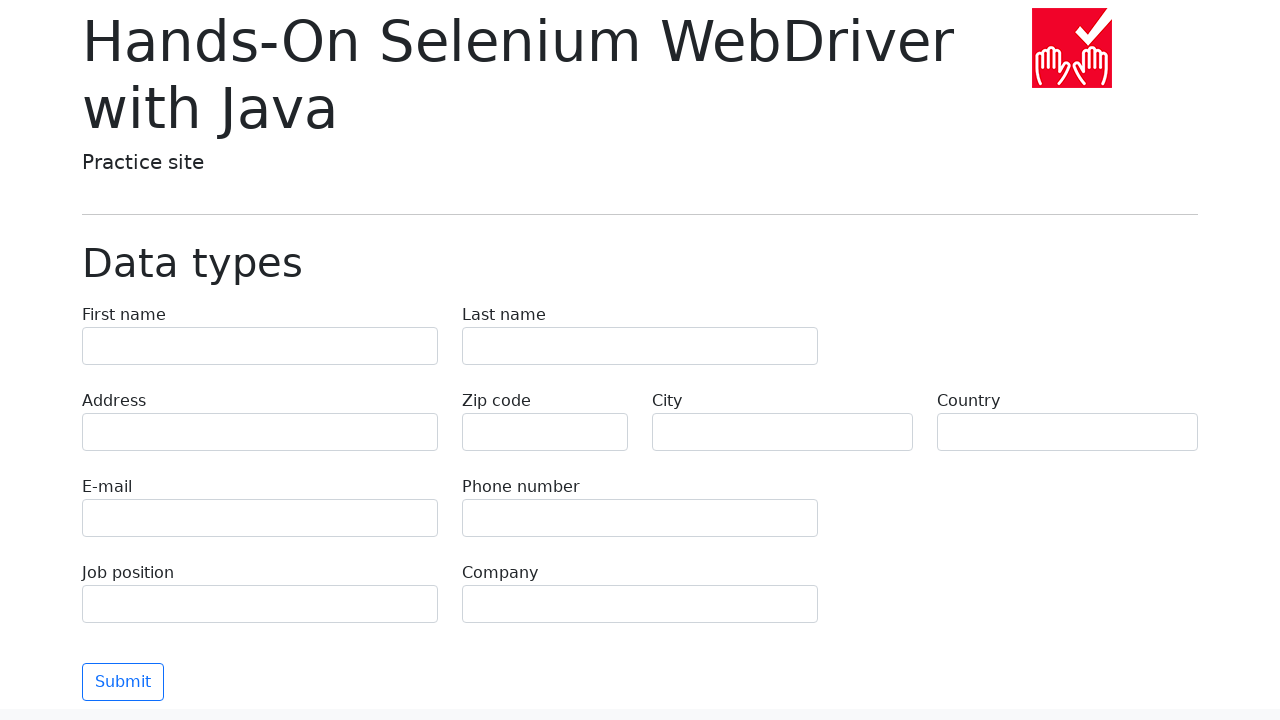

Filled first name field with 'Иван' on body > main > div > form > div:nth-child(1) > div:nth-child(1) > label > input
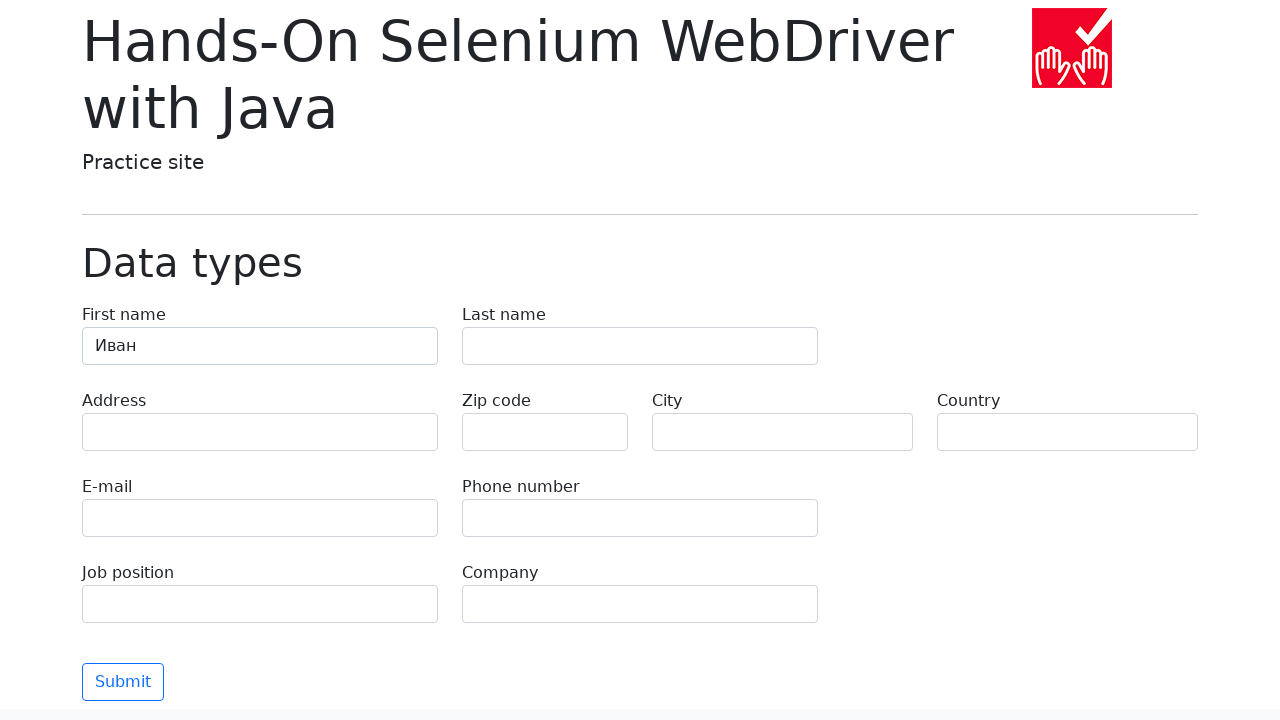

Filled last name field with 'Петров' on body > main > div > form > div:nth-child(1) > div:nth-child(2) > label > input
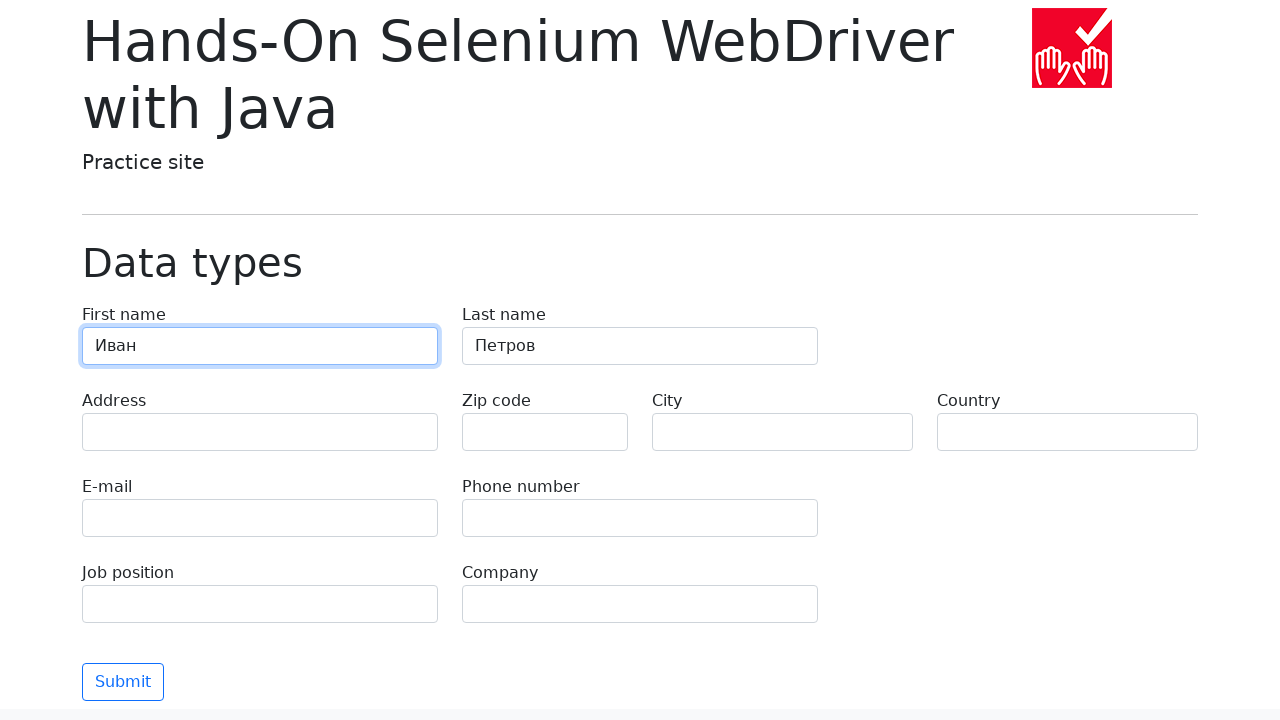

Filled address field with 'Ленина, 55-3' on body > main > div > form > div:nth-child(2) > div.col-md-4.py-2 > label > input
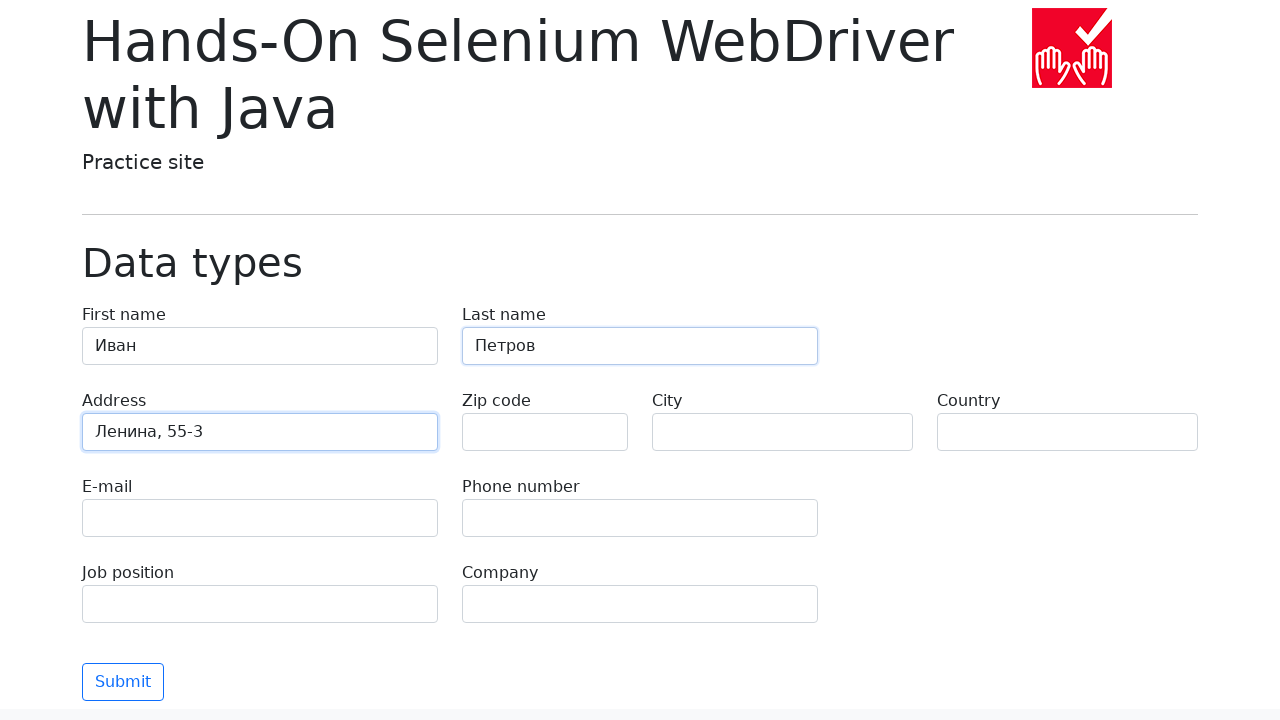

Filled email field with 'test@skypro.com' on body > main > div > form > div:nth-child(3) > div:nth-child(1) > label > input
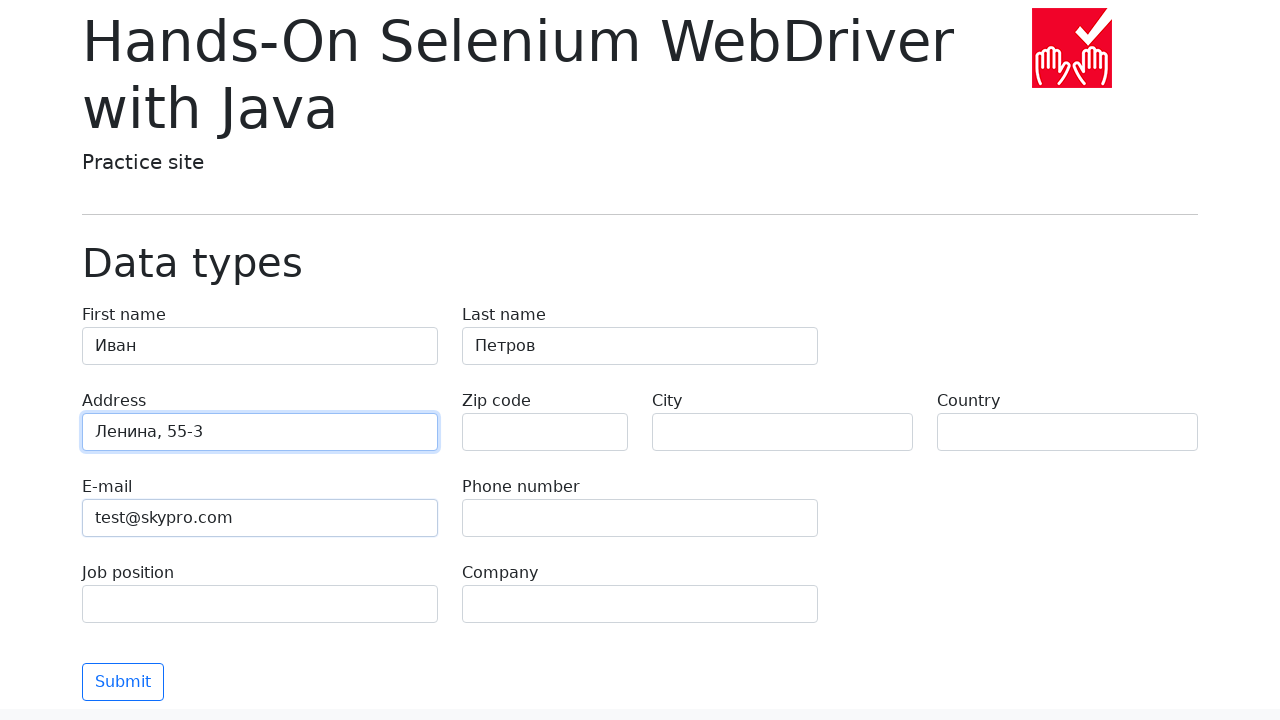

Filled phone number field with '+7985899998787' on body > main > div > form > div:nth-child(3) > div:nth-child(2) > label > input
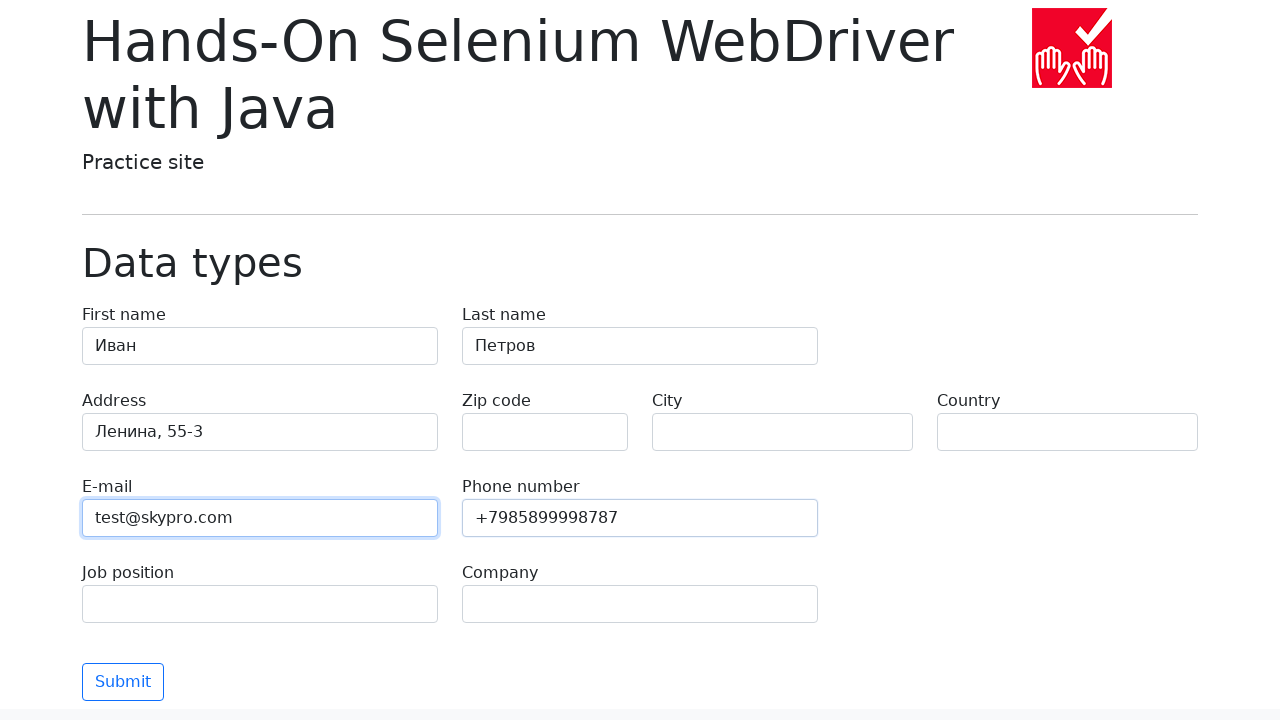

Filled city field with 'Москва' on body > main > div > form > div:nth-child(2) > div:nth-child(3) > label > input
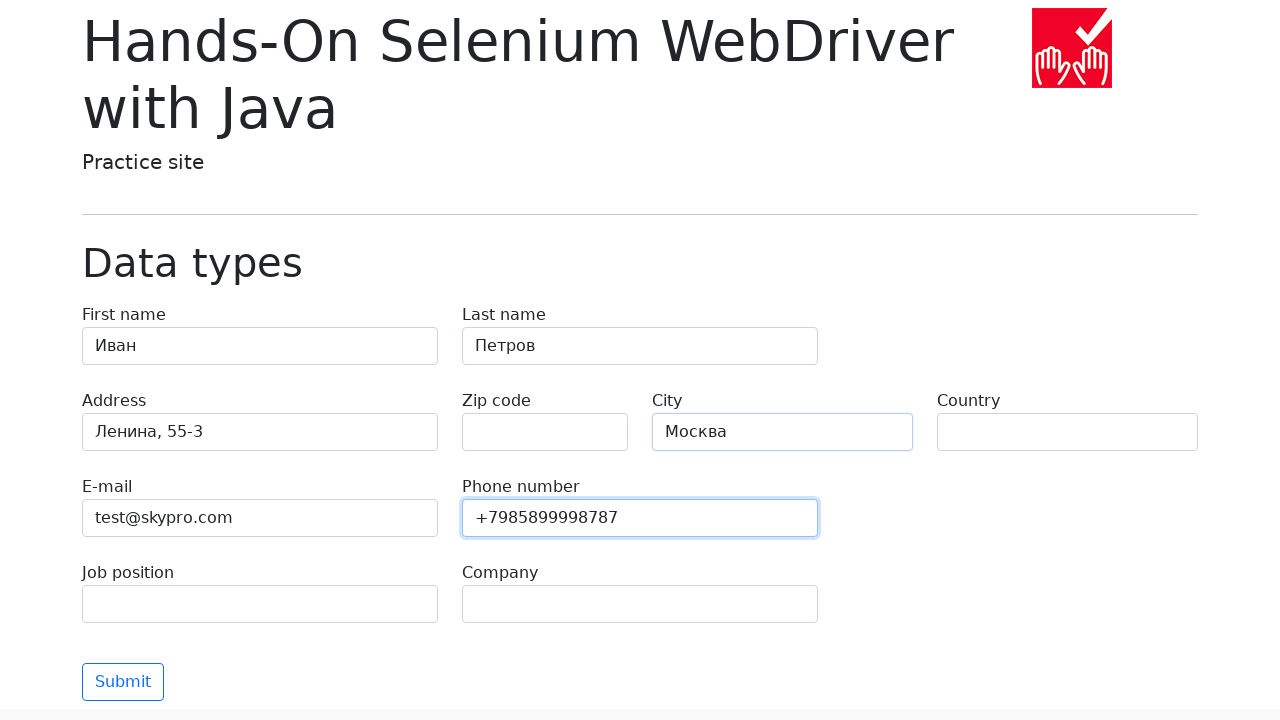

Filled country field with 'Россия' on body > main > div > form > div:nth-child(2) > div:nth-child(4) > label > input
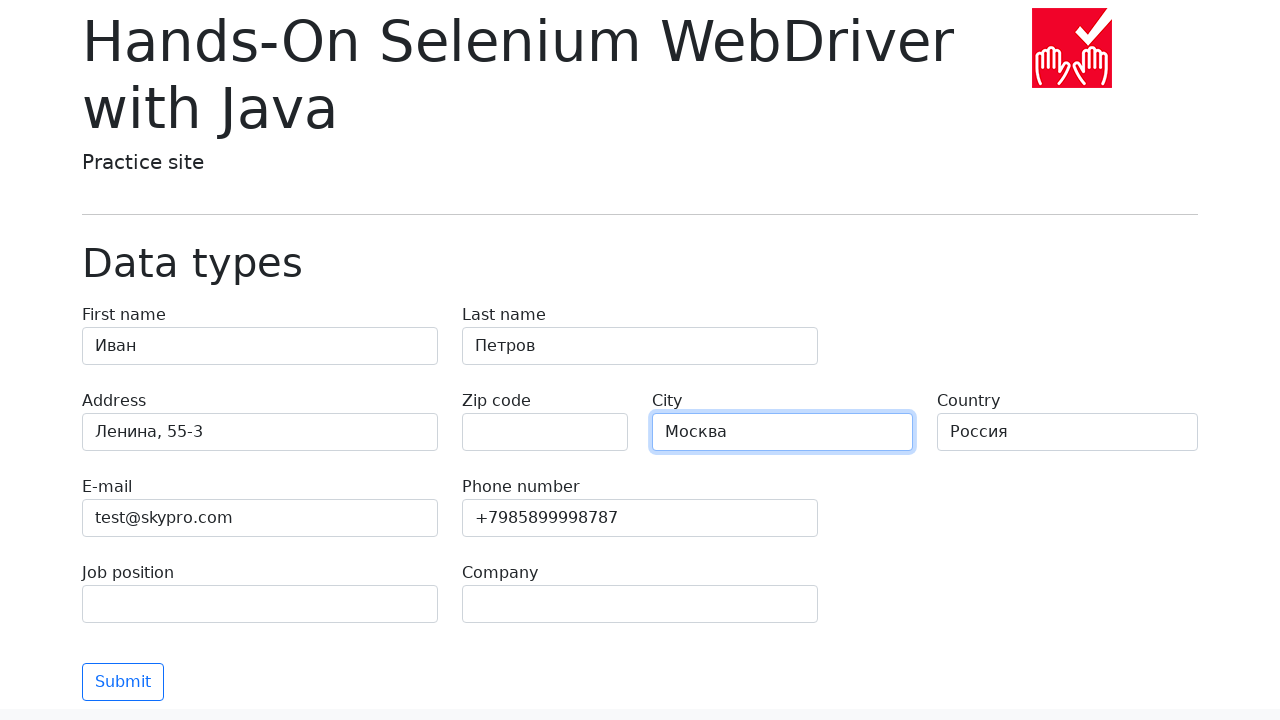

Filled job position field with 'QA' on body > main > div > form > div:nth-child(4) > div:nth-child(1) > label > input
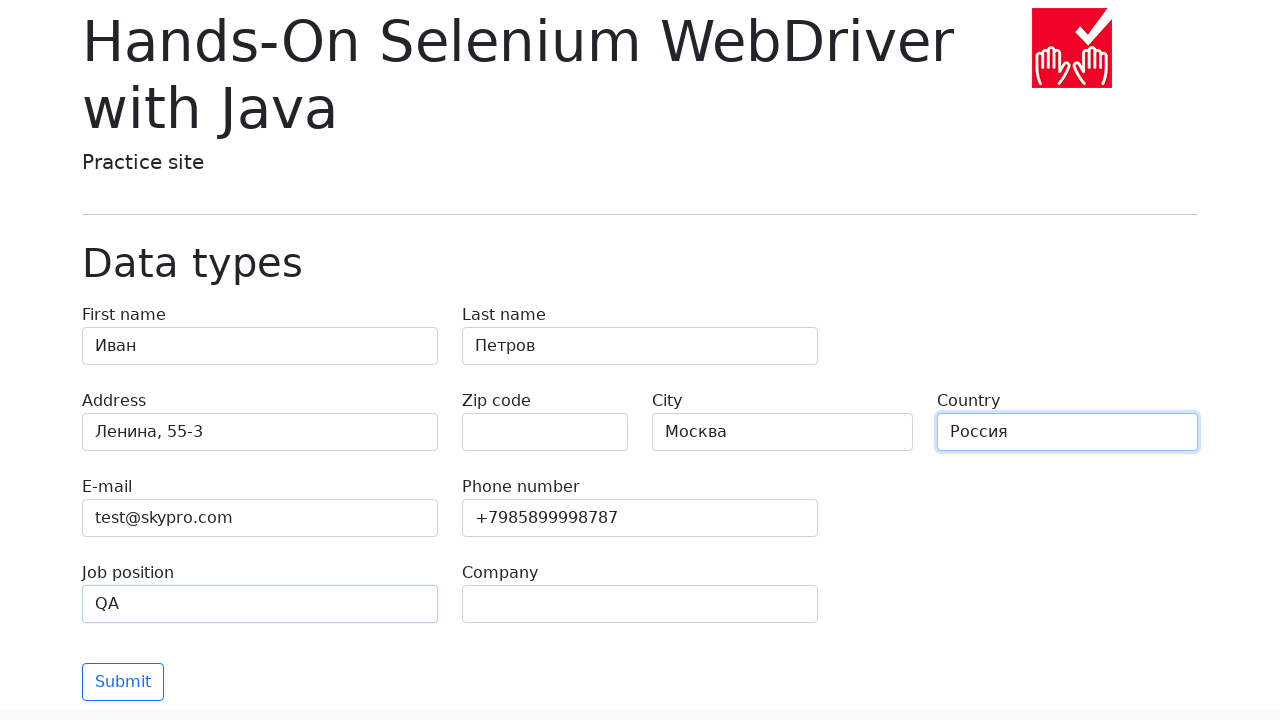

Filled company name field with 'SkyPro' on body > main > div > form > div:nth-child(4) > div:nth-child(2) > label > input
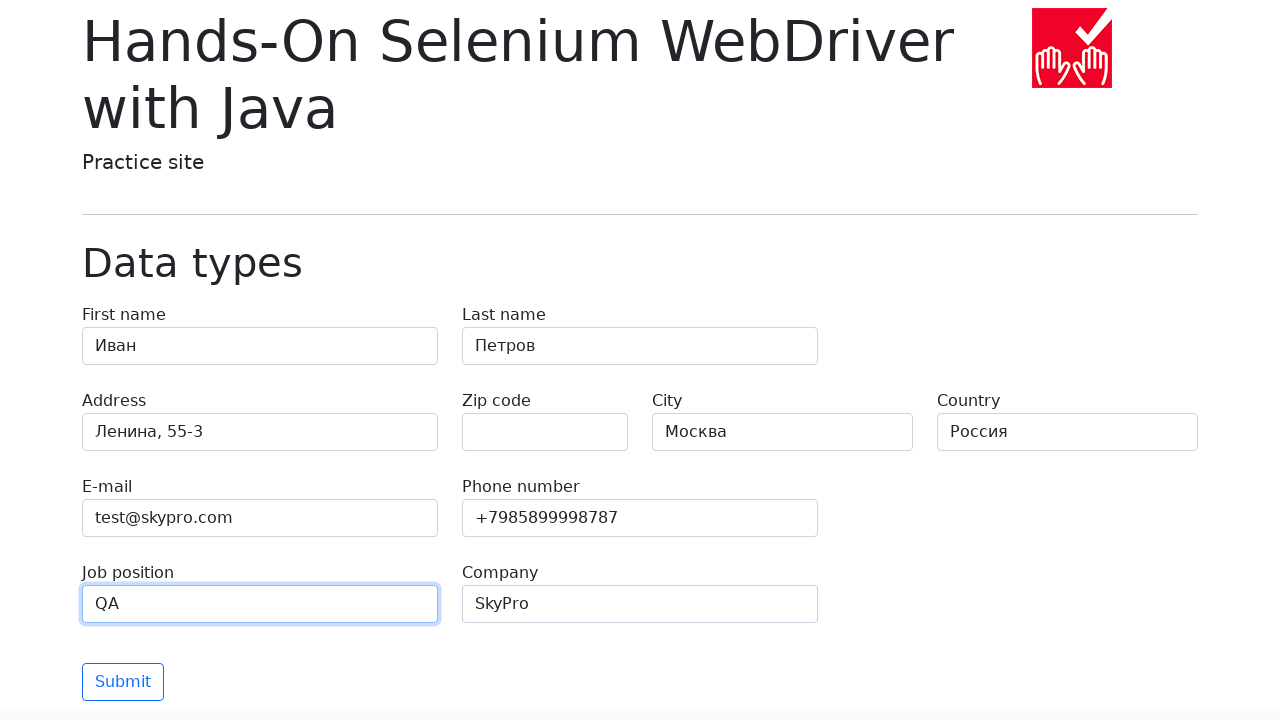

Clicked submit button to submit the form at (123, 682) on body > main > div > form > div:nth-child(5) > div > button
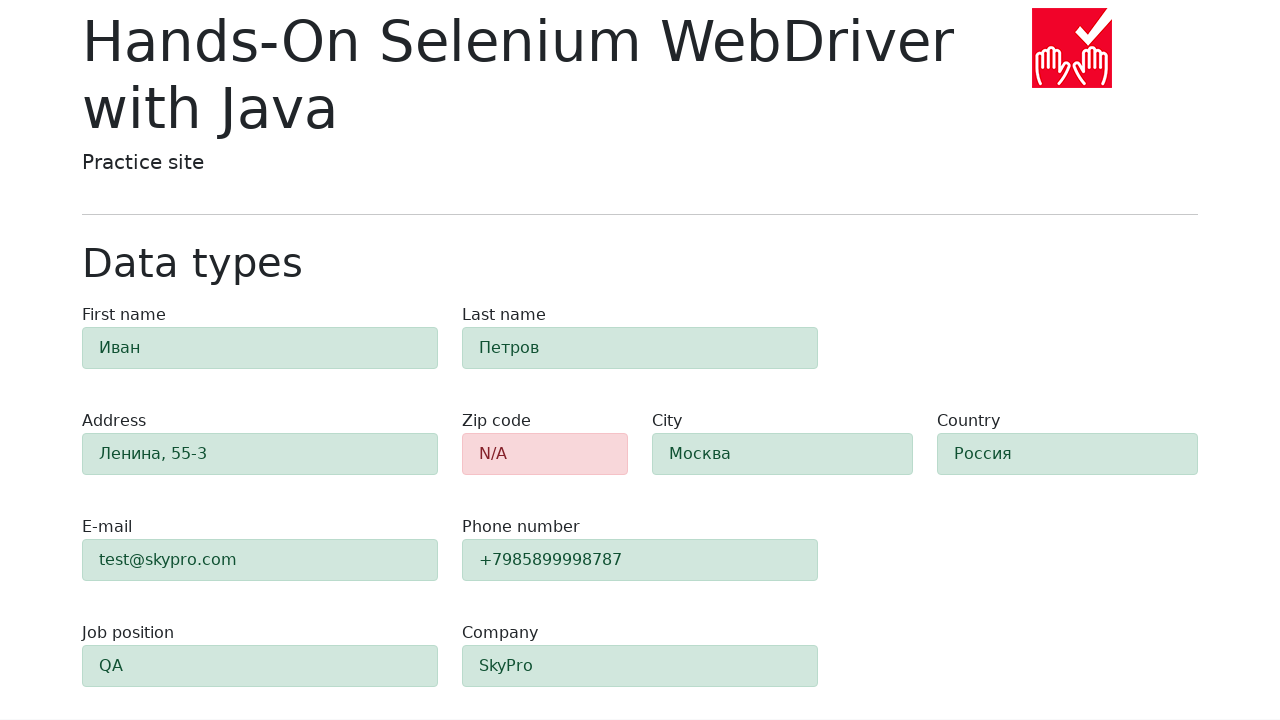

Form submitted and company validation feedback appeared
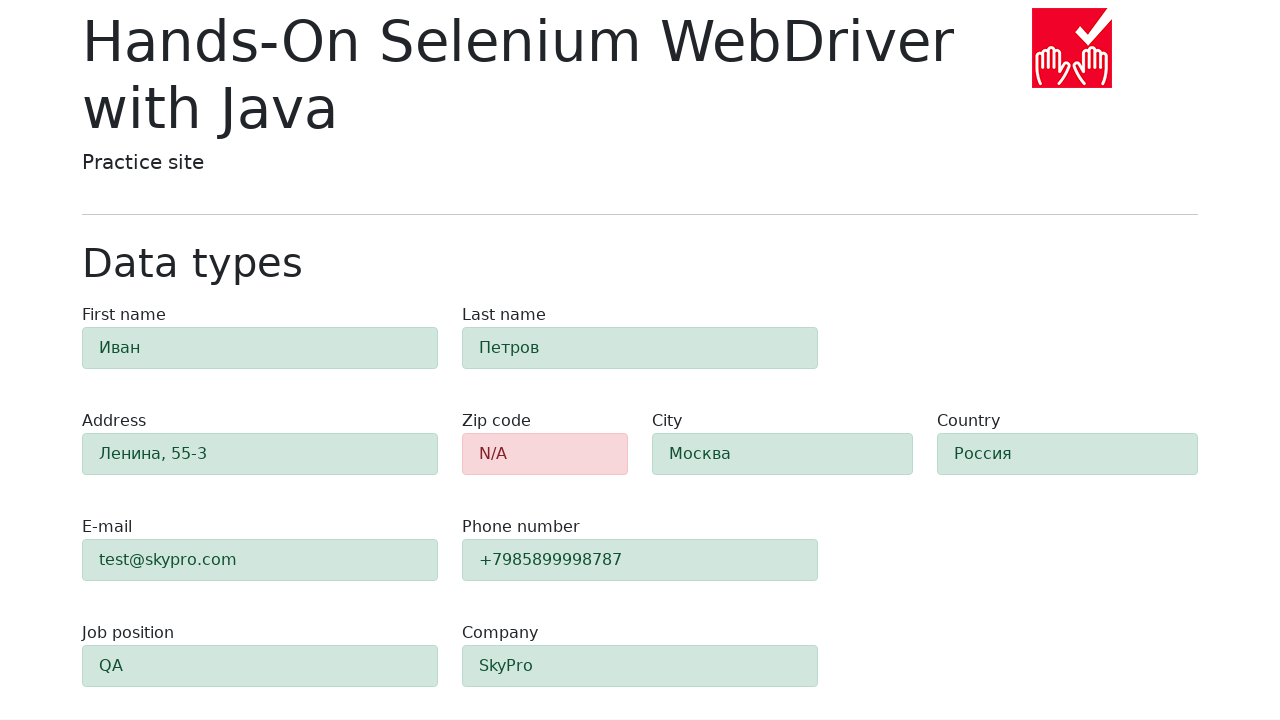

Zip code validation feedback element is visible
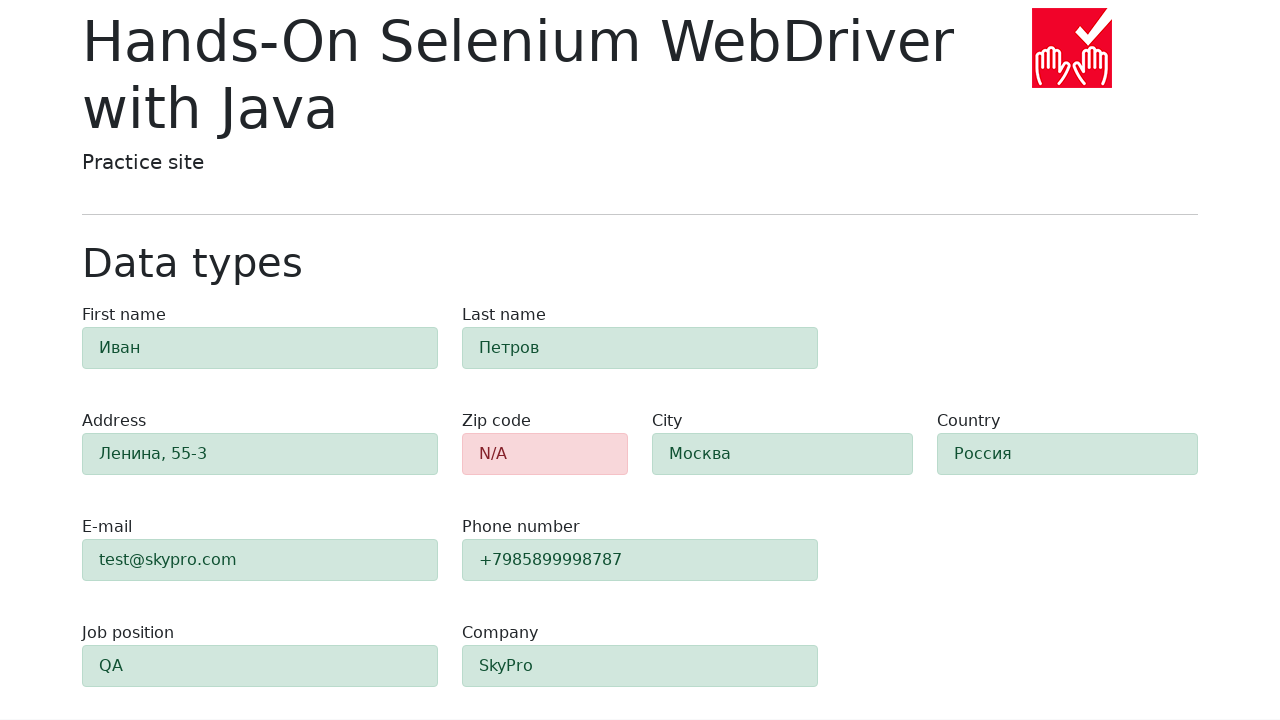

Form validation success message is displayed
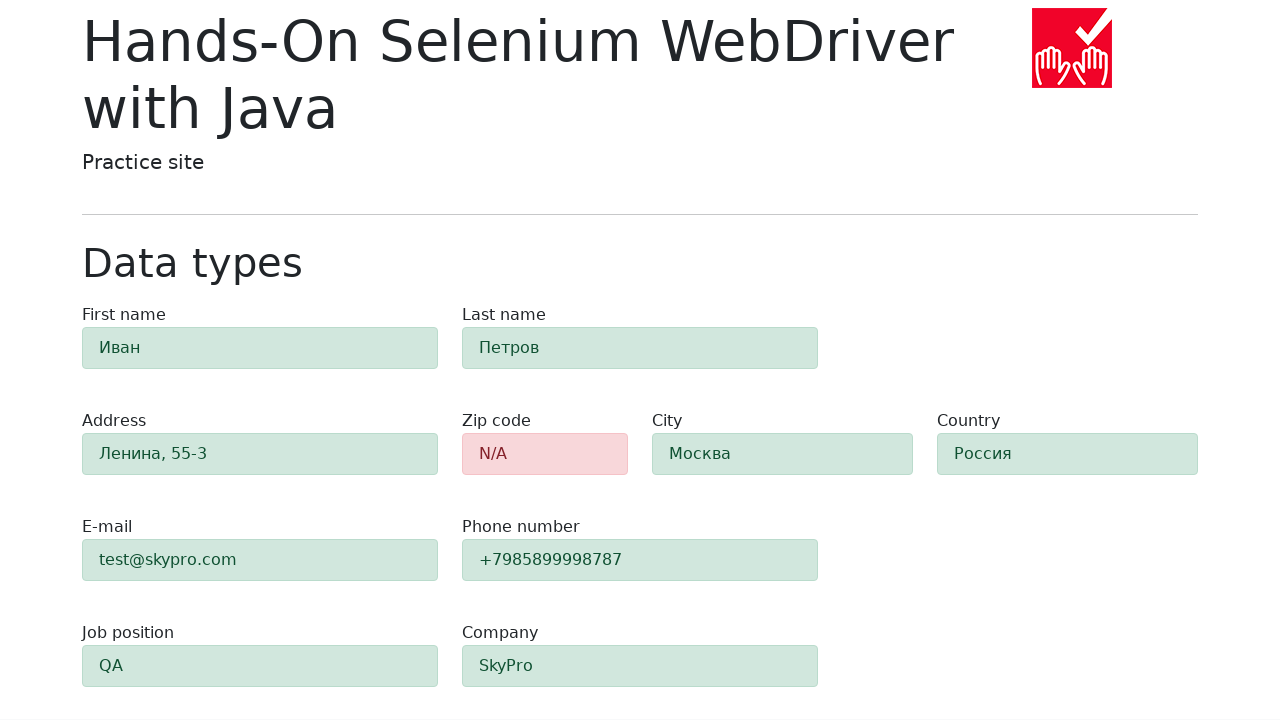

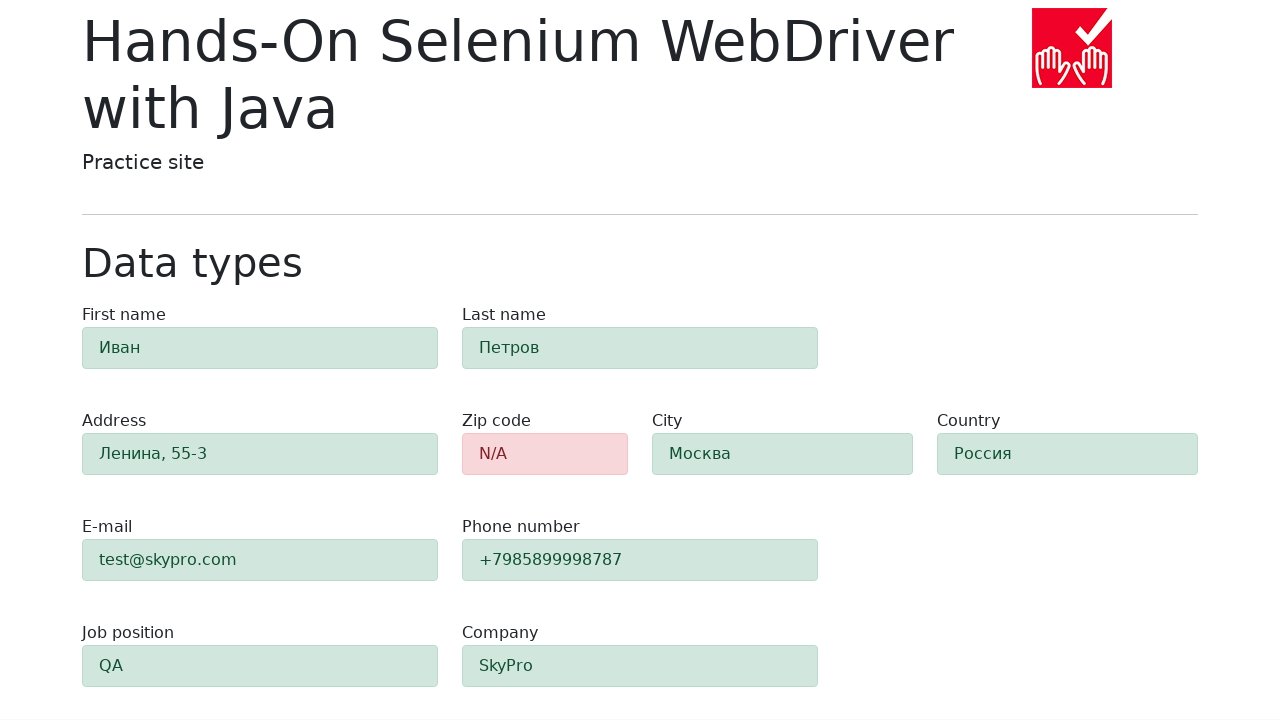